Tests that an item is removed if edited to an empty string

Starting URL: https://demo.playwright.dev/todomvc

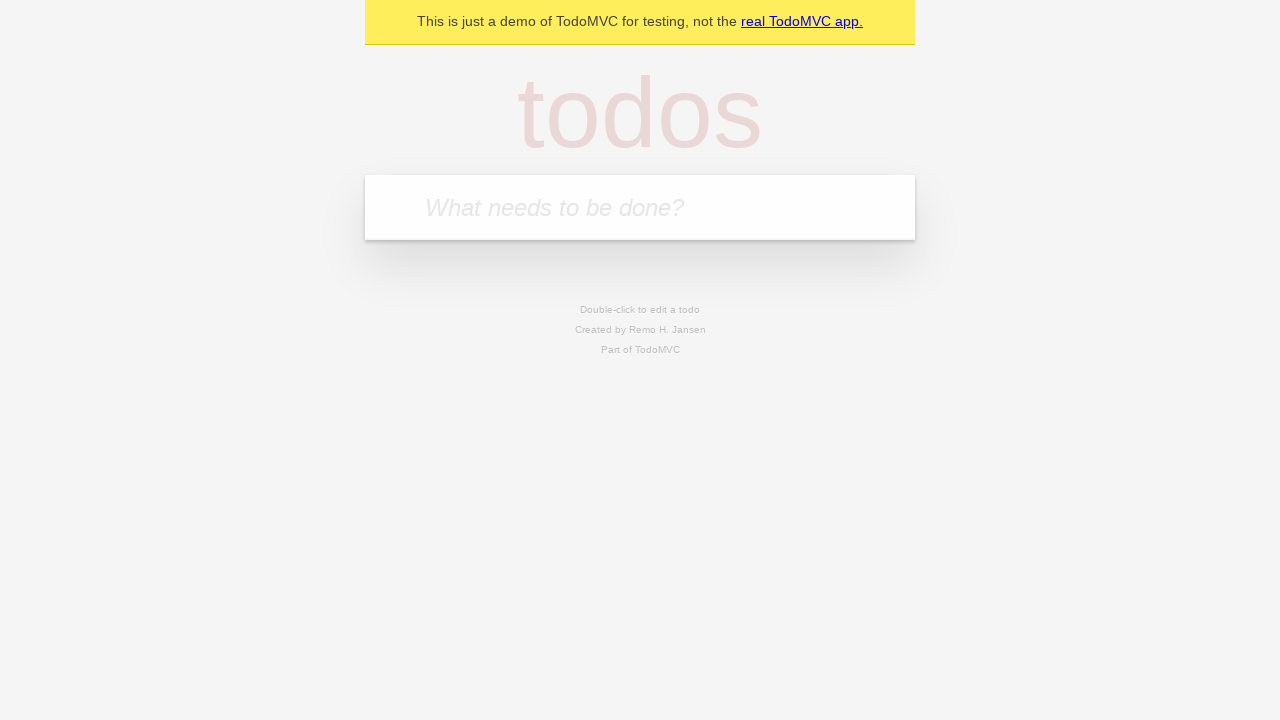

Filled new todo input with 'buy some cheese' on .new-todo
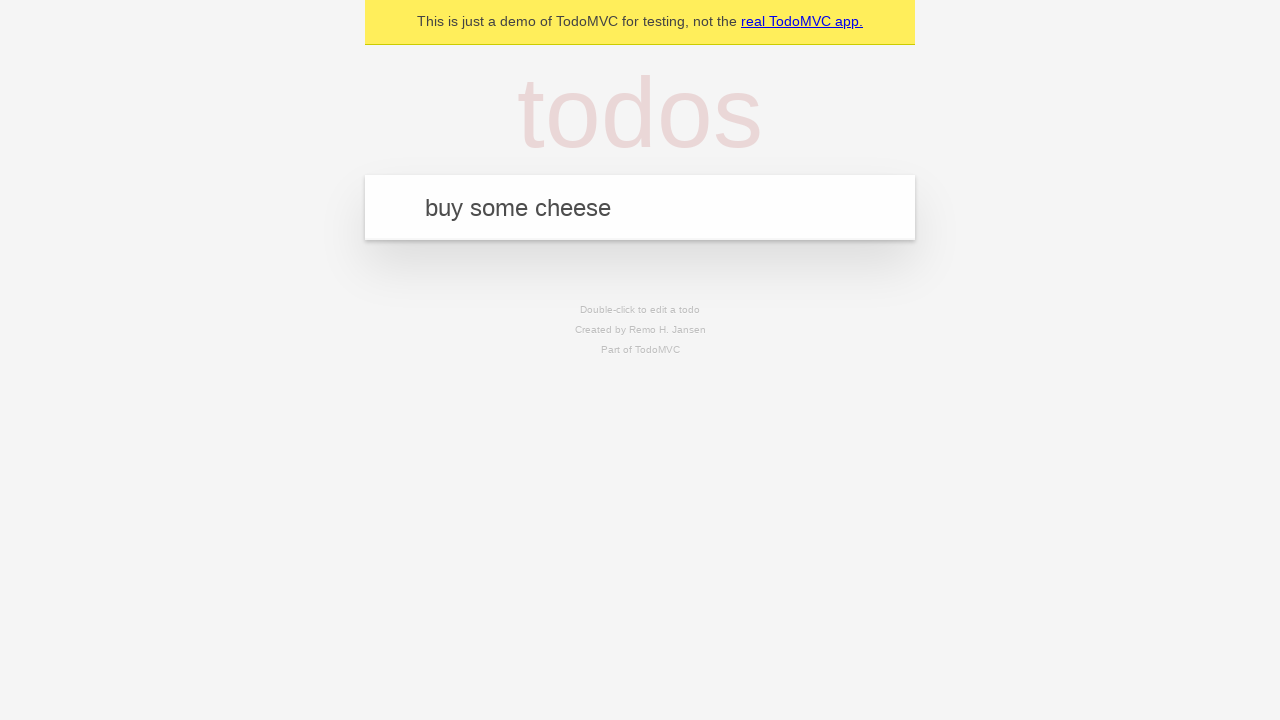

Pressed Enter to create first todo item on .new-todo
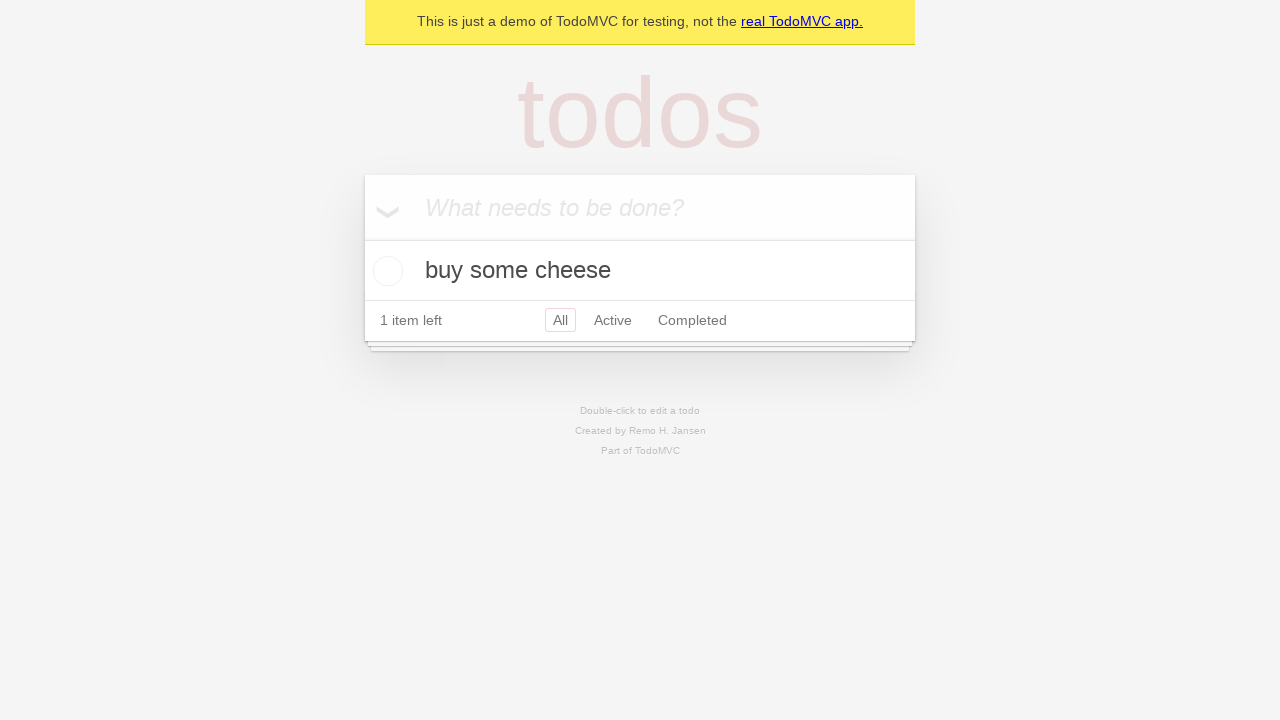

Filled new todo input with 'feed the cat' on .new-todo
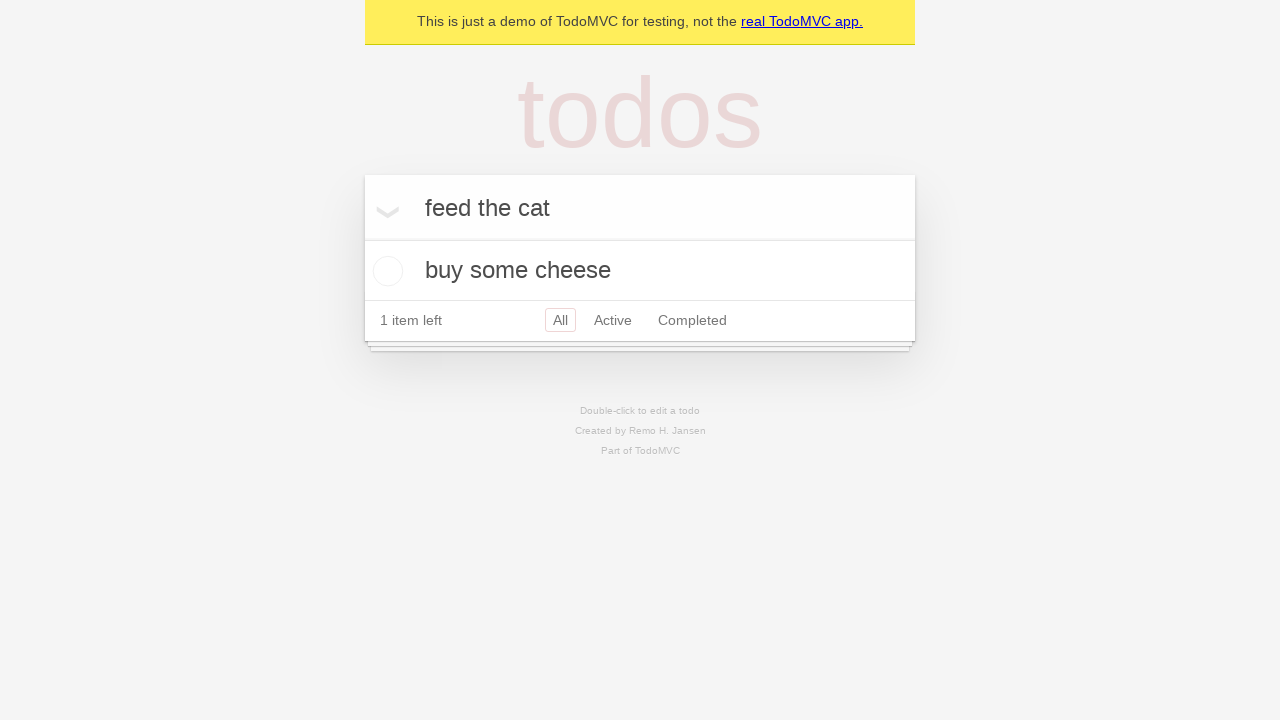

Pressed Enter to create second todo item on .new-todo
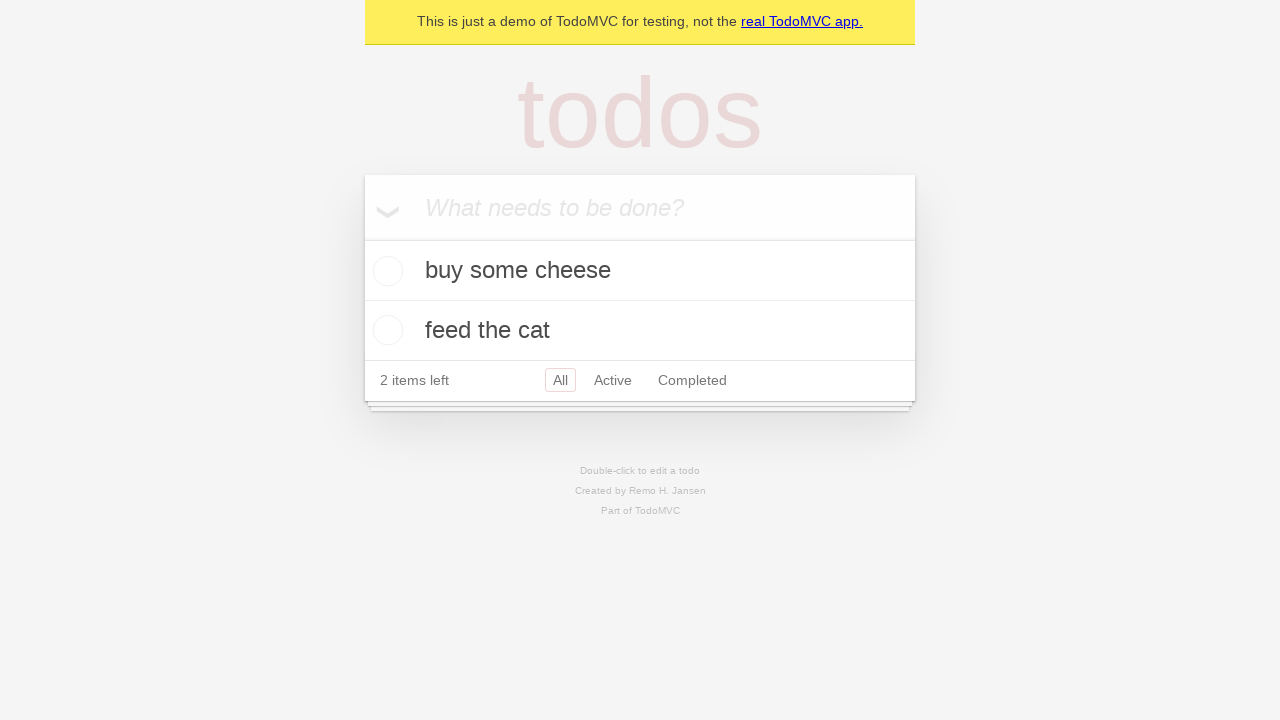

Filled new todo input with 'book a doctors appointment' on .new-todo
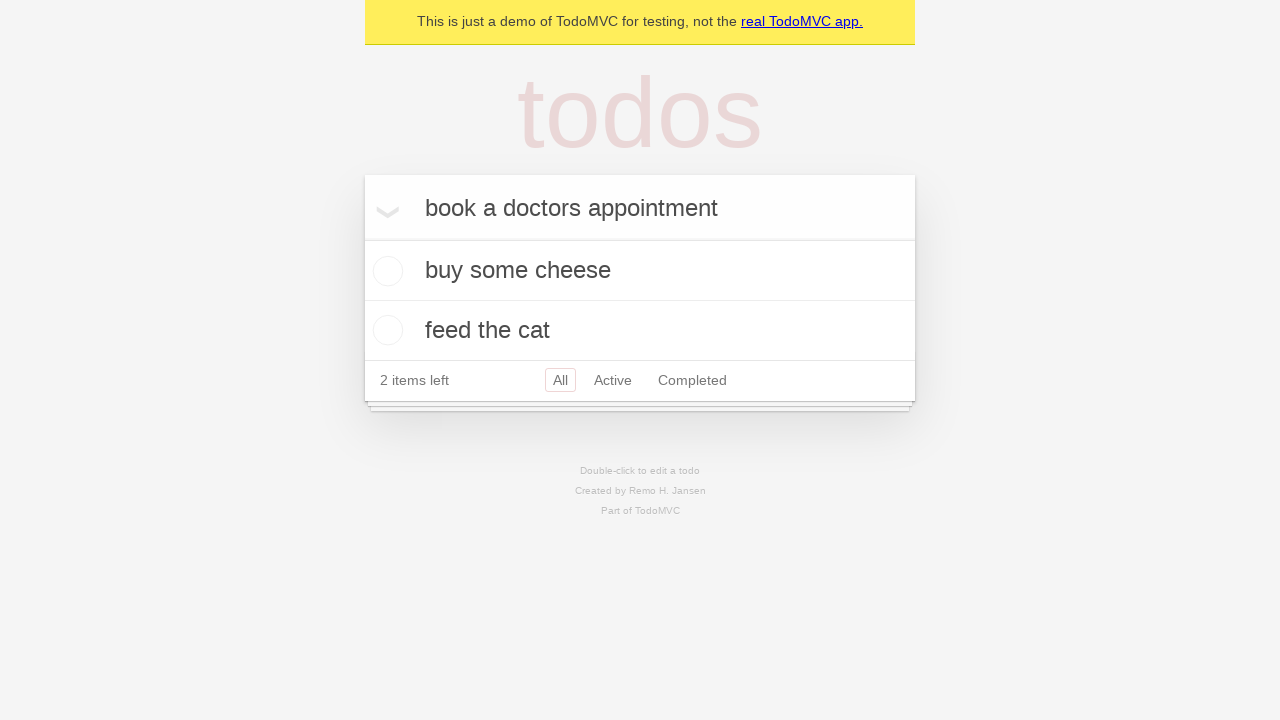

Pressed Enter to create third todo item on .new-todo
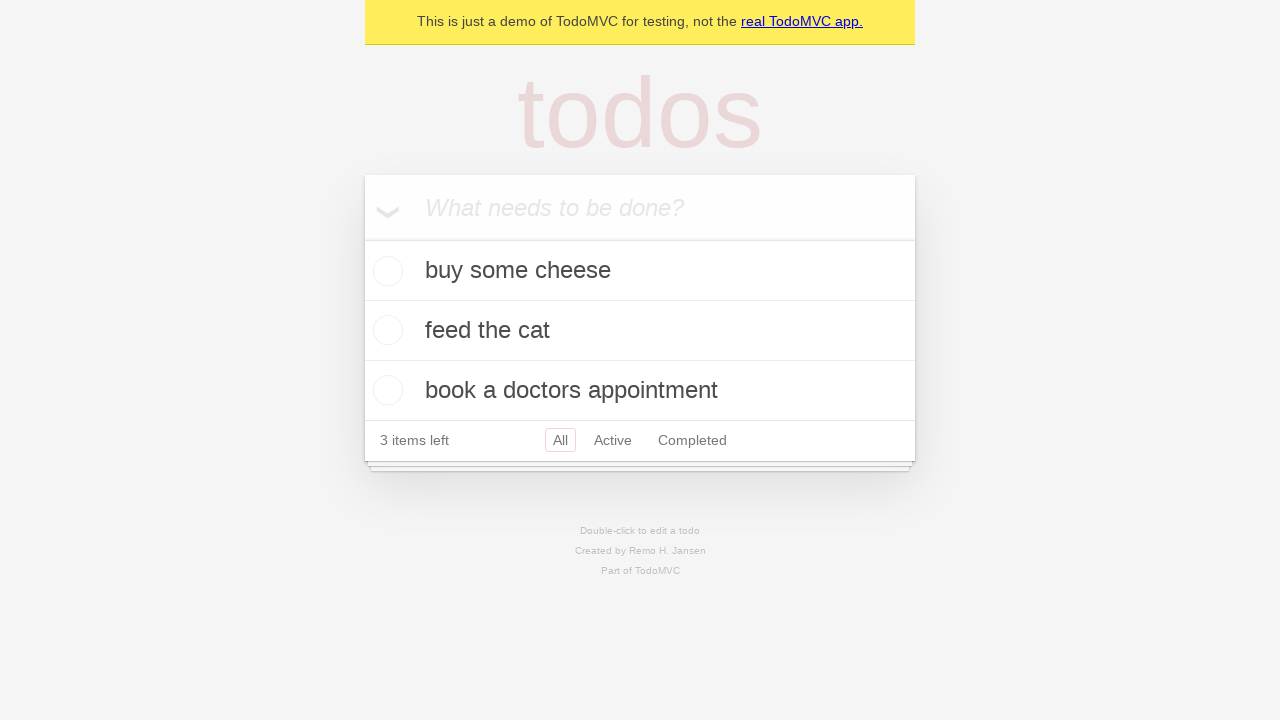

Double-clicked second todo item to enter edit mode at (640, 331) on .todo-list li >> nth=1
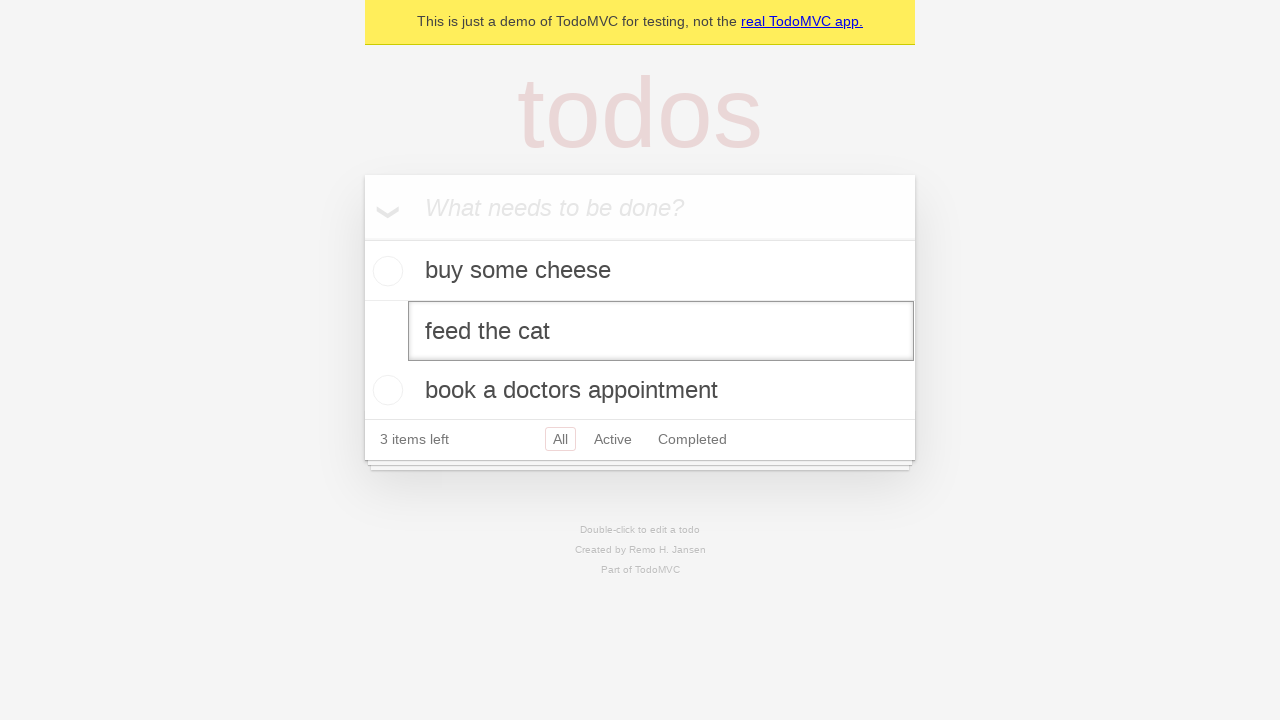

Cleared the edit field by filling with empty string on .todo-list li >> nth=1 >> .edit
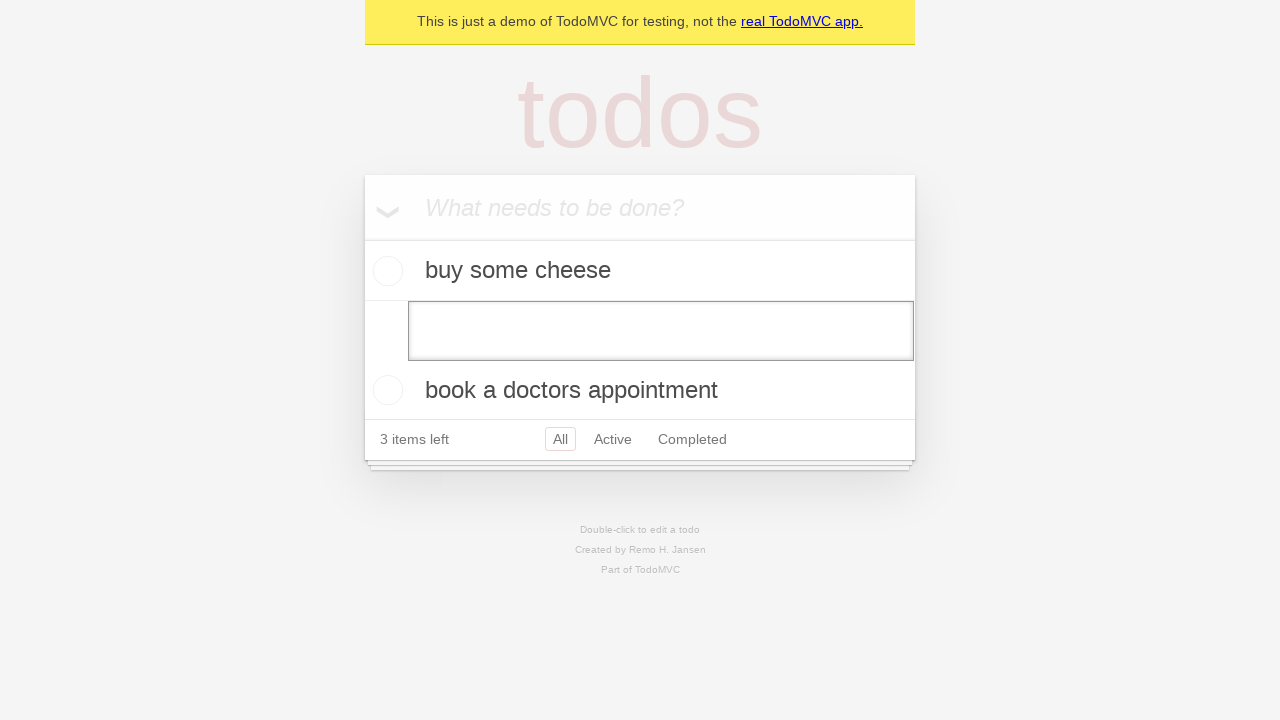

Pressed Enter to confirm deletion of item by empty text on .todo-list li >> nth=1 >> .edit
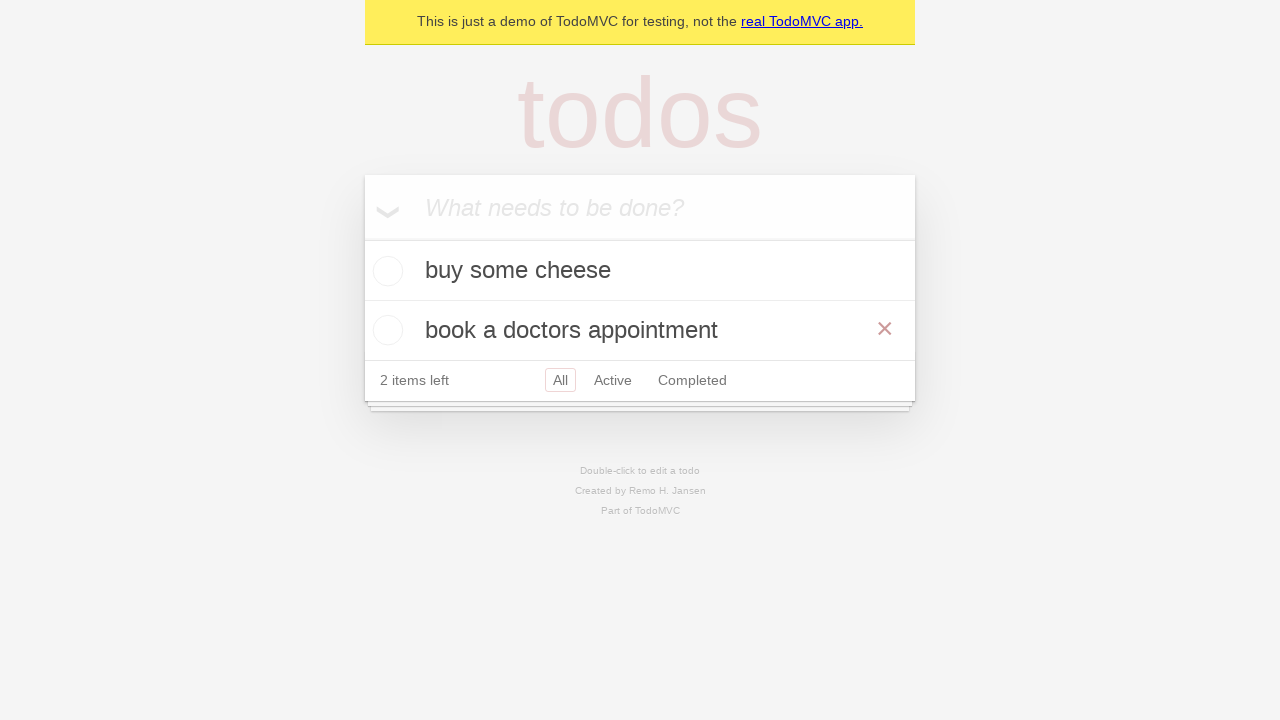

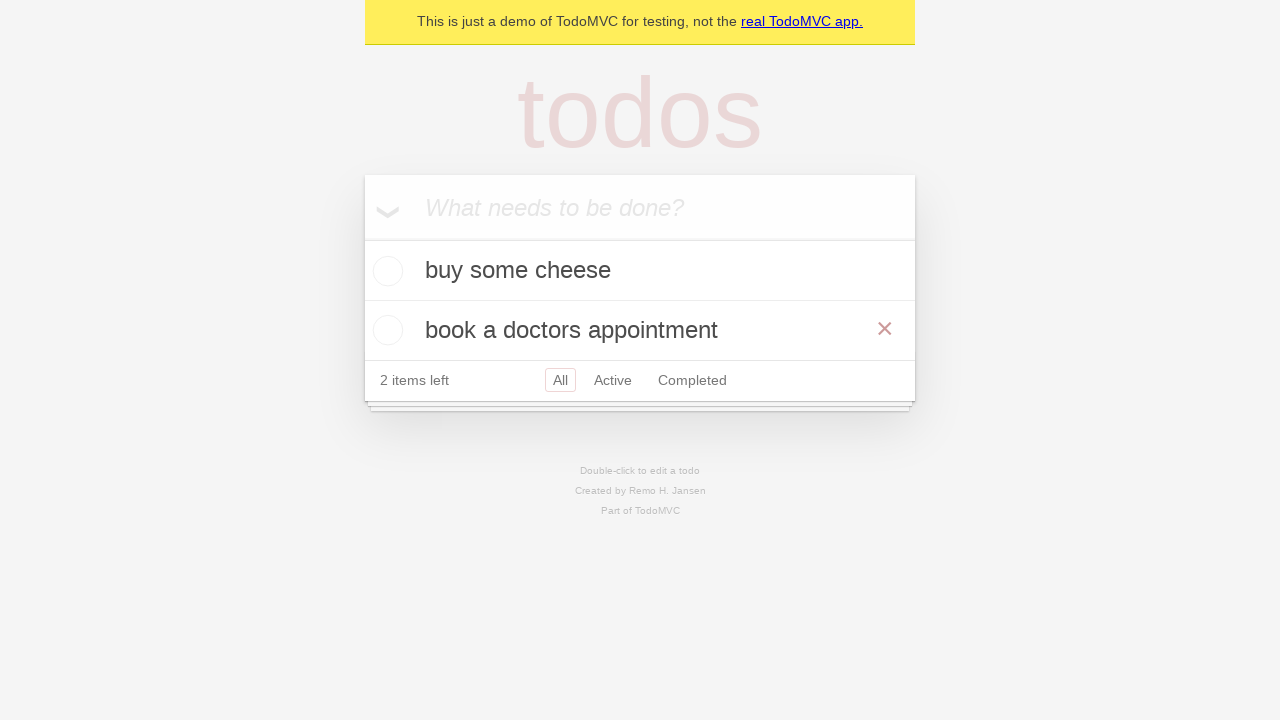